Tests drag and drop functionality by dragging an element to specific coordinates using offset

Starting URL: https://jqueryui.com/droppable/

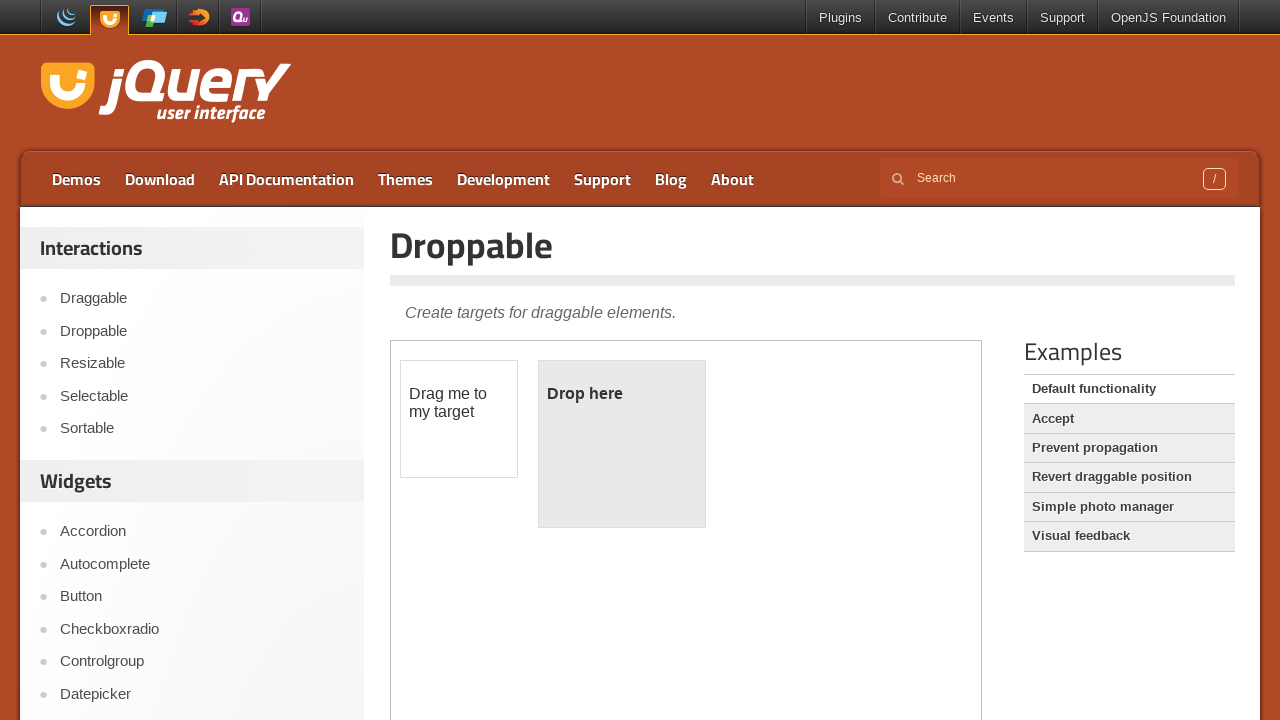

Located iframe containing drag and drop elements
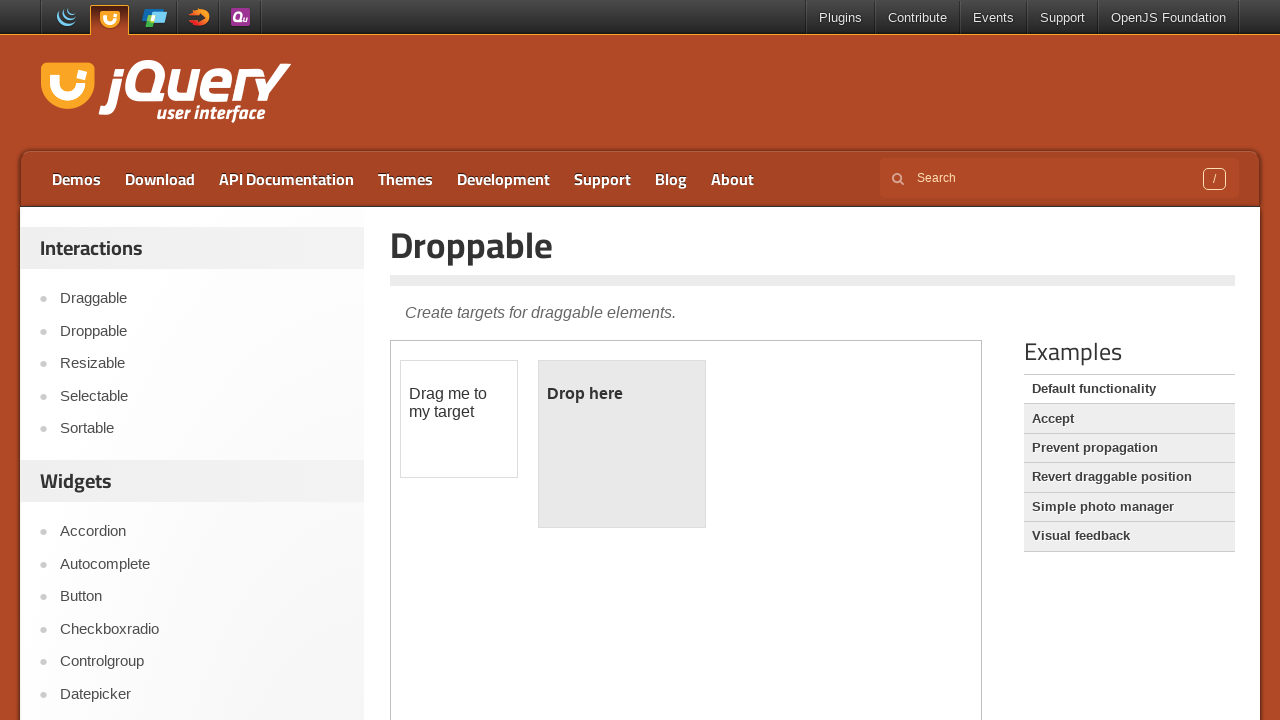

Located draggable element with id 'draggable'
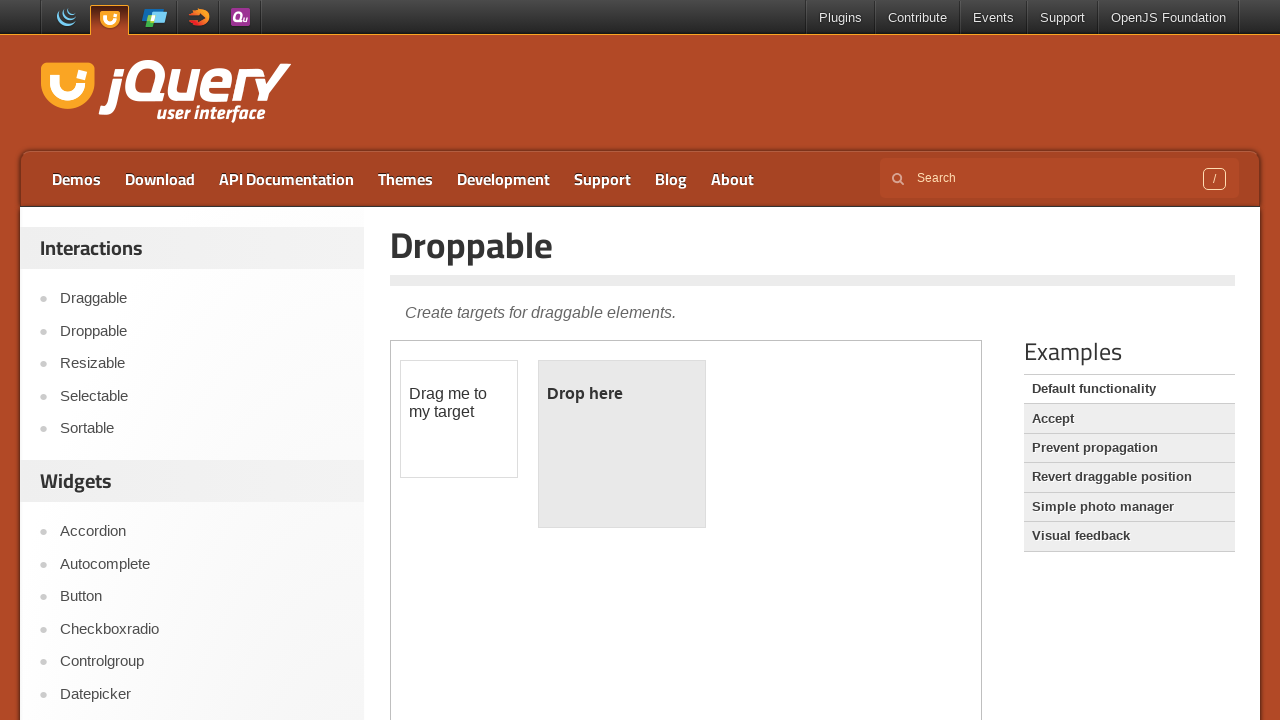

Retrieved bounding box of draggable element
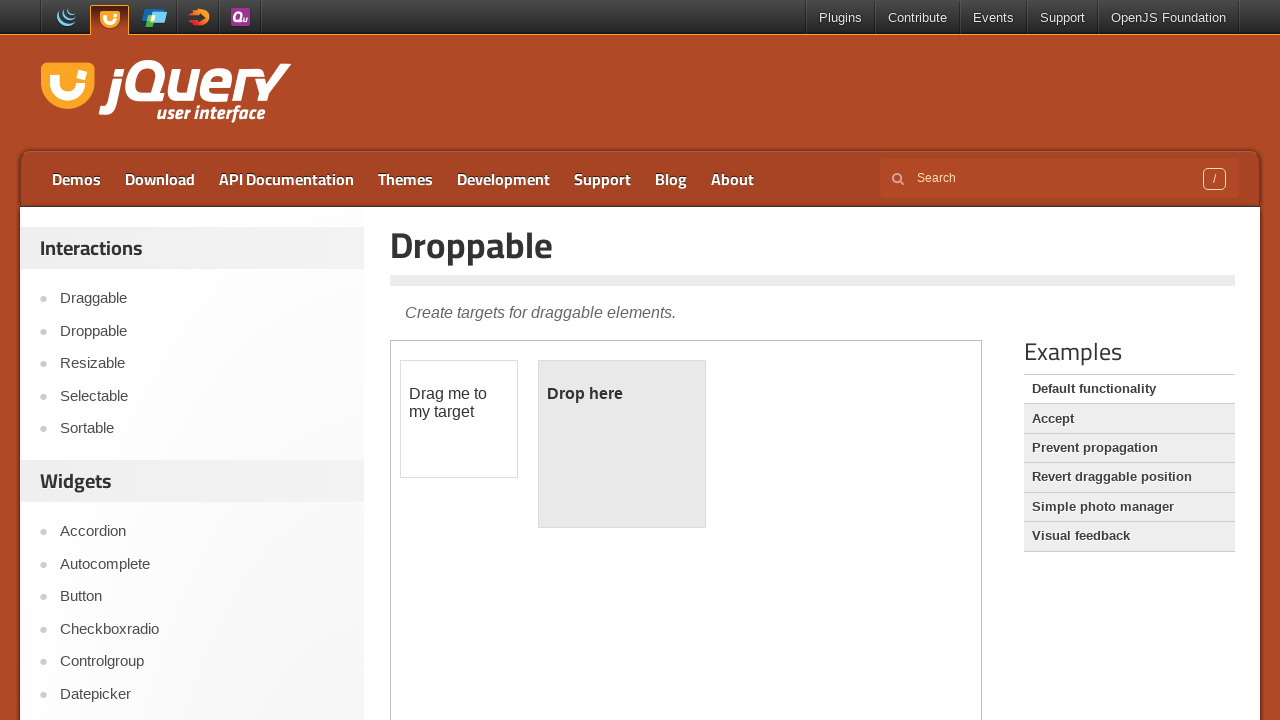

Moved mouse to center of draggable element at (459, 419)
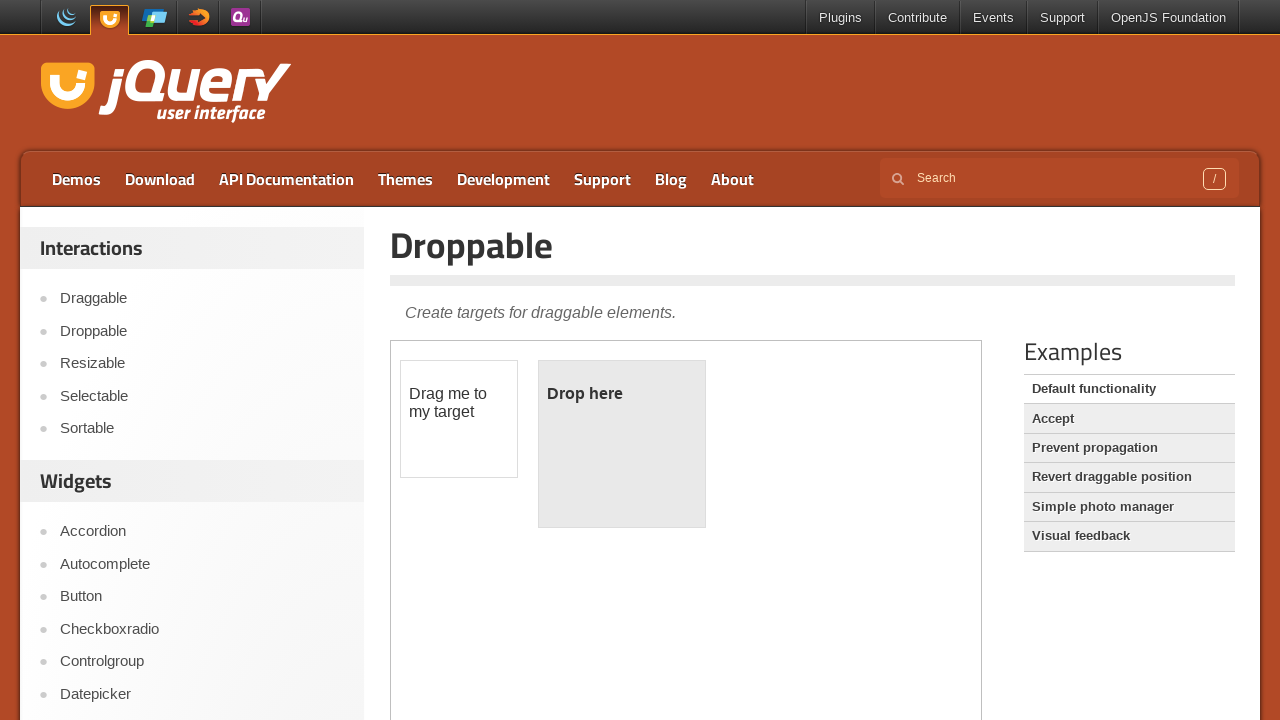

Pressed mouse button down on draggable element at (459, 419)
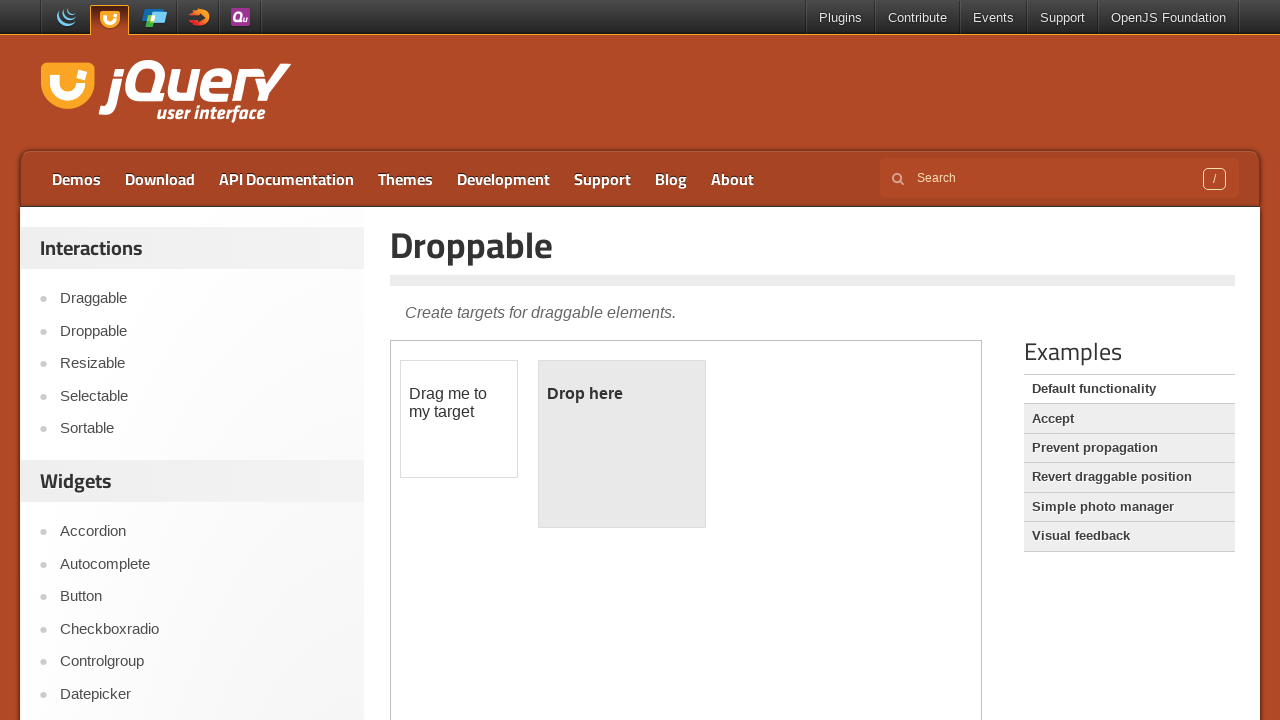

Dragged element to target coordinates with offset (150, 28) at (550, 388)
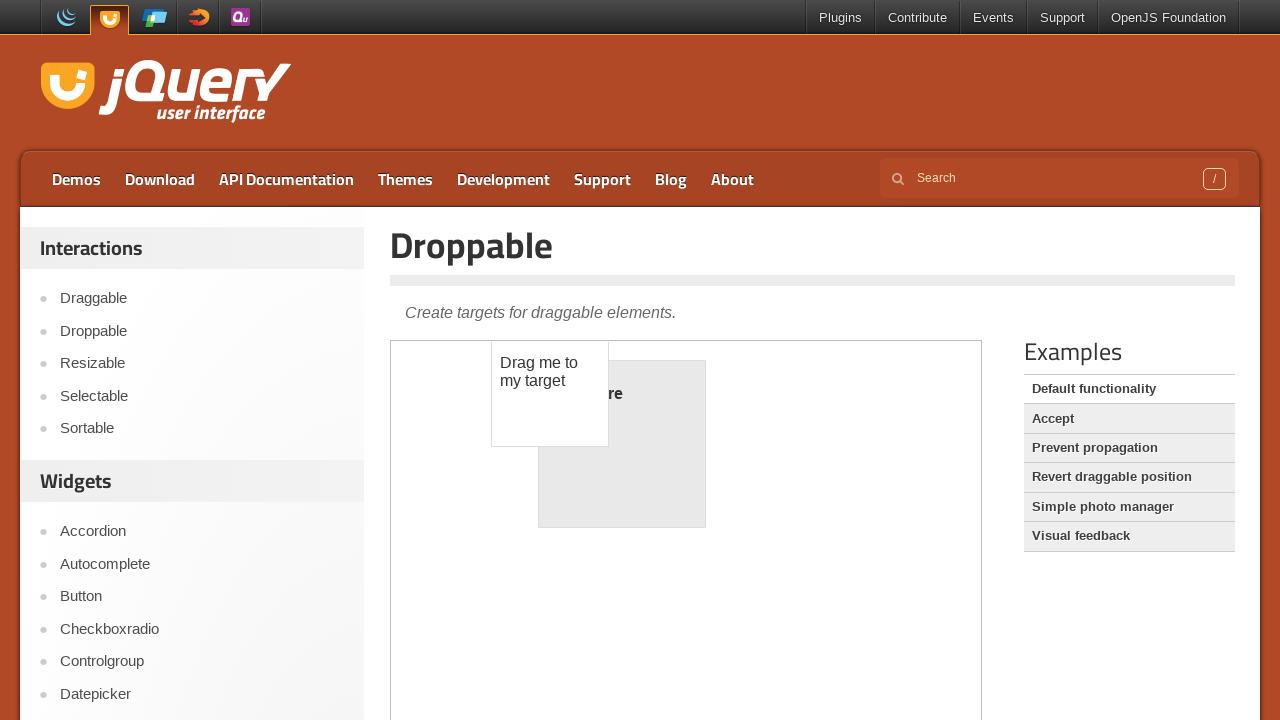

Released mouse button to complete drag and drop at (550, 388)
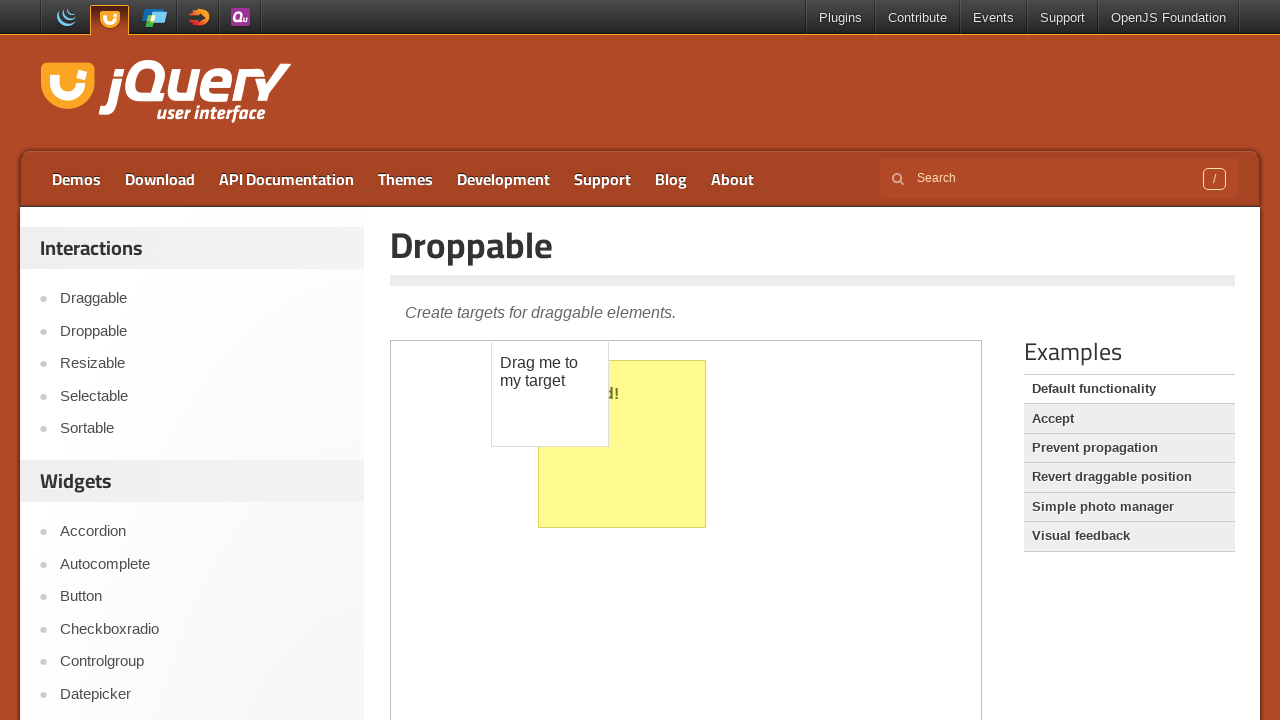

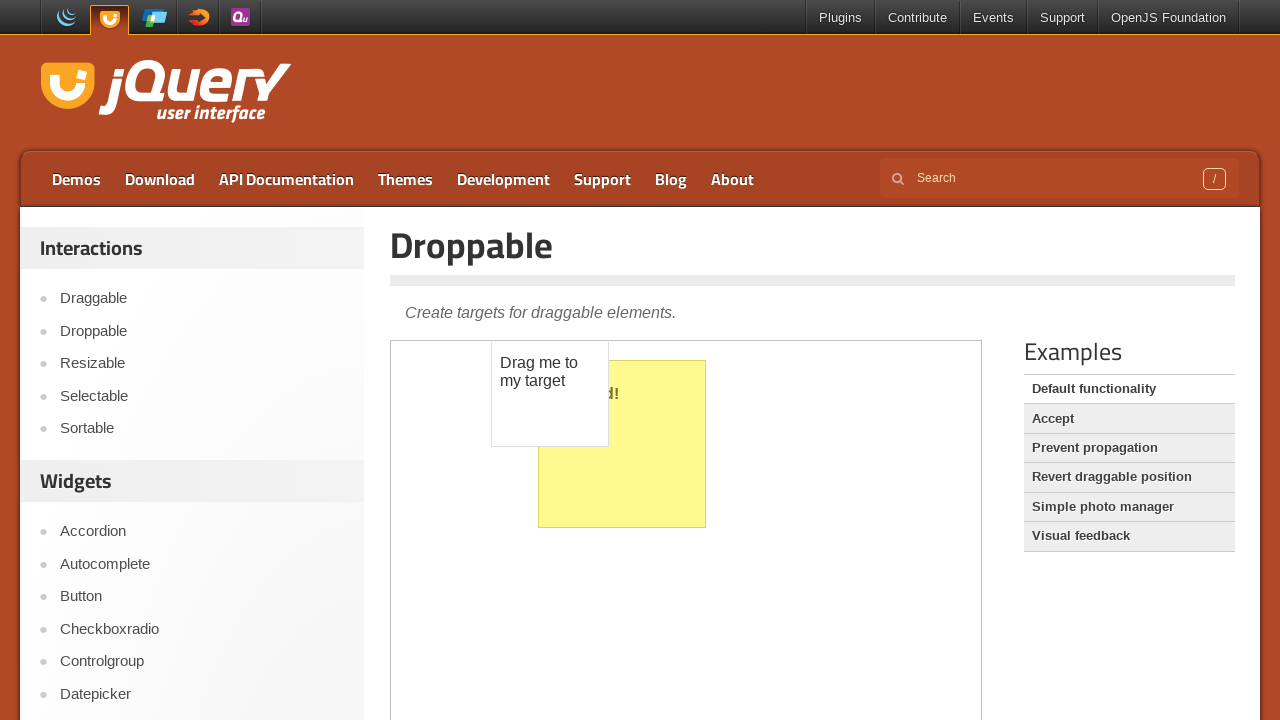